Tests JavaScript confirmation alert handling by clicking a button to trigger an alert, accepting the alert, and verifying the result message on the page.

Starting URL: http://the-internet.herokuapp.com/javascript_alerts

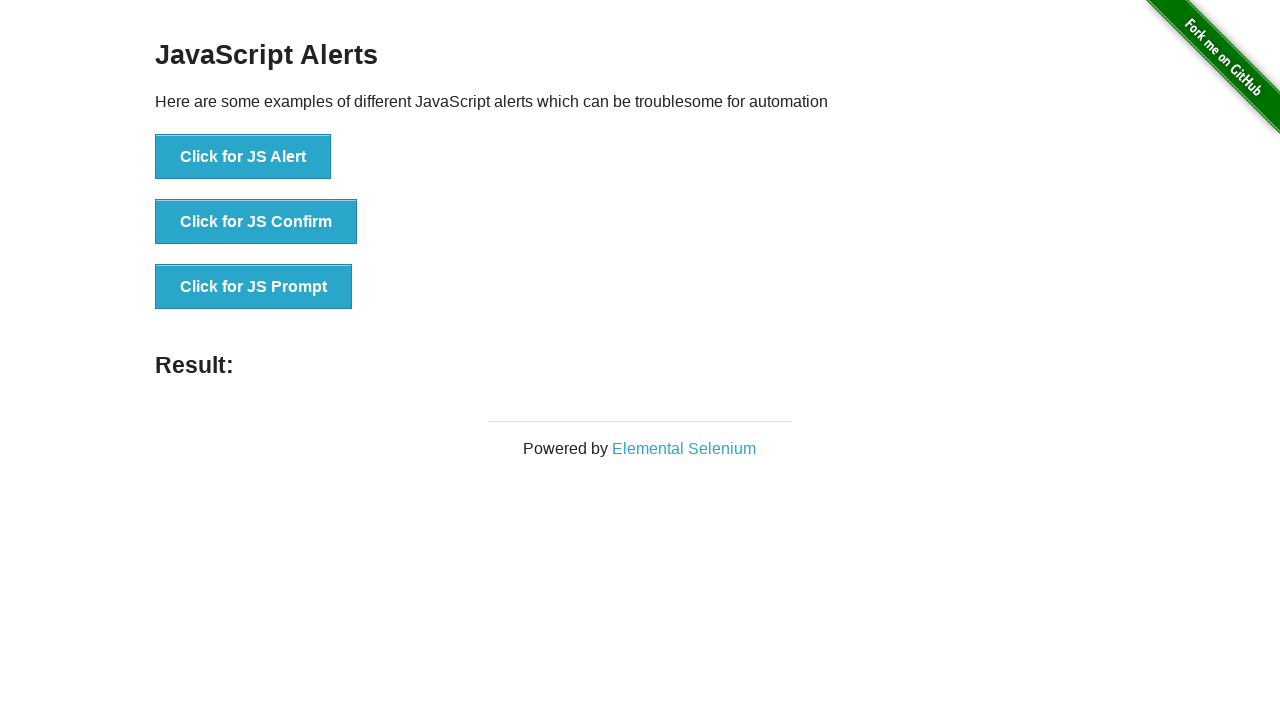

Clicked the second button to trigger JavaScript confirmation alert at (256, 222) on button >> nth=1
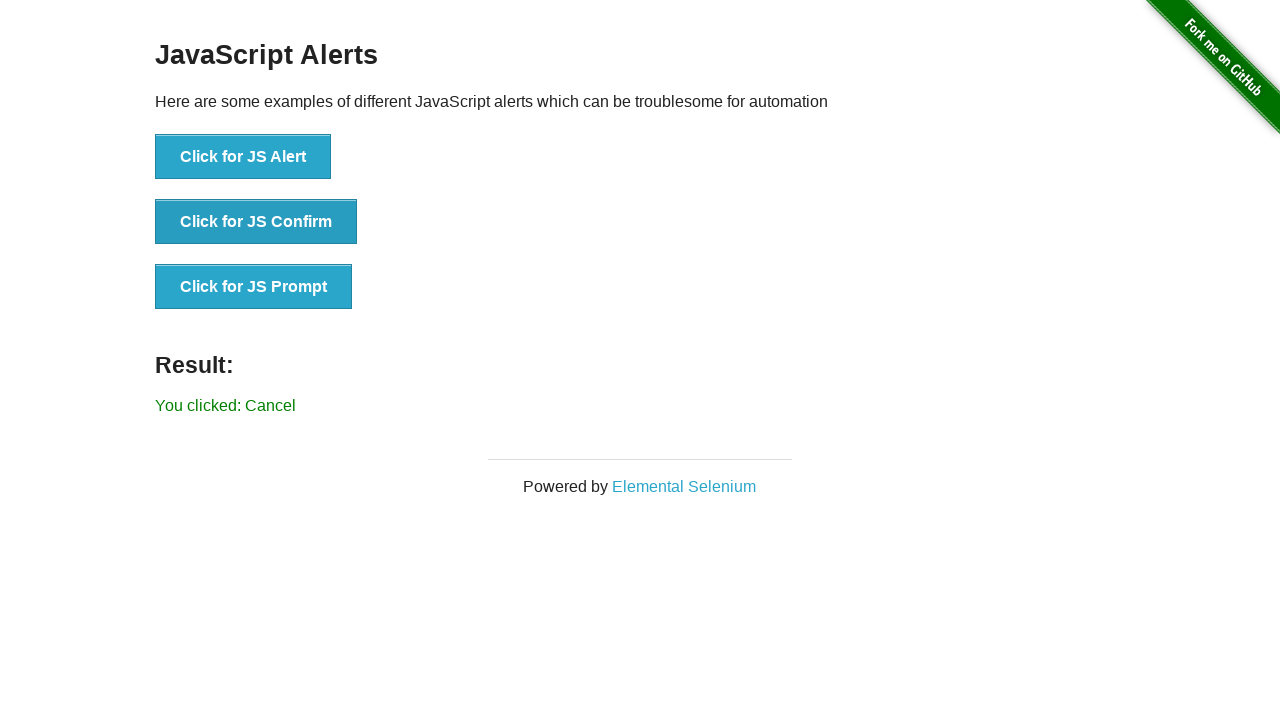

Set up dialog handler to accept alerts
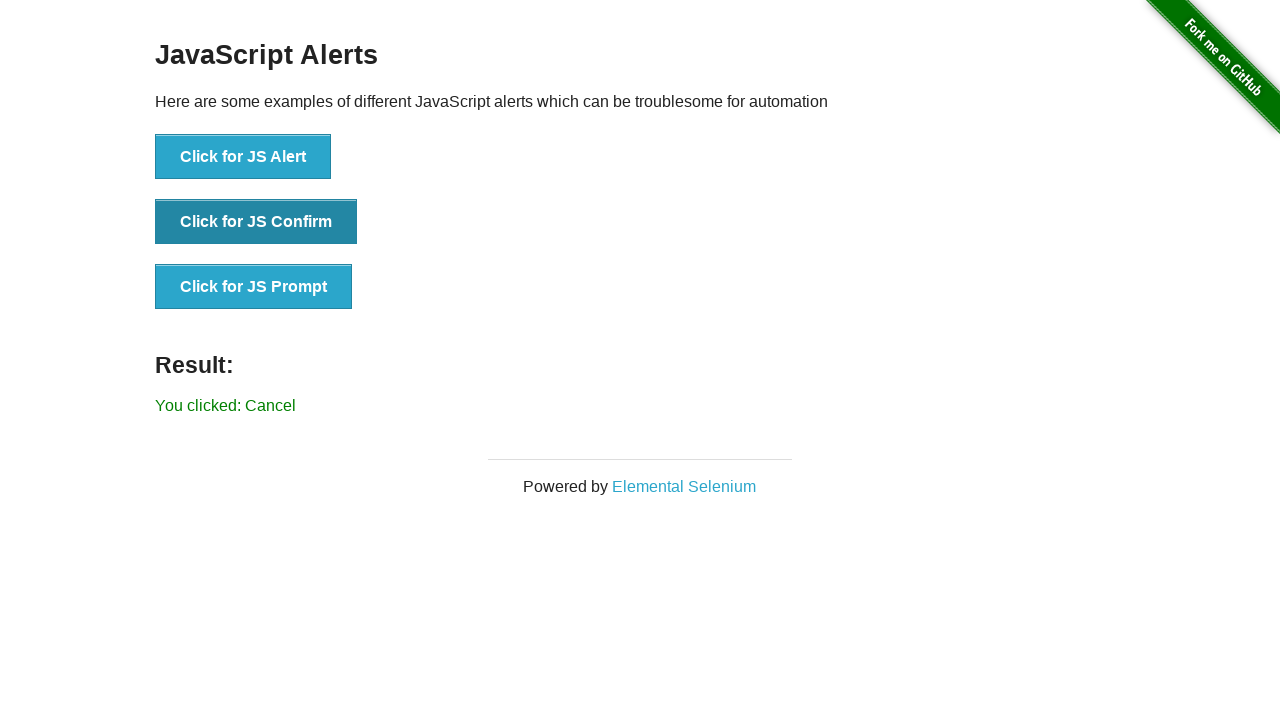

Re-clicked the second button to trigger alert with handler ready at (256, 222) on button >> nth=1
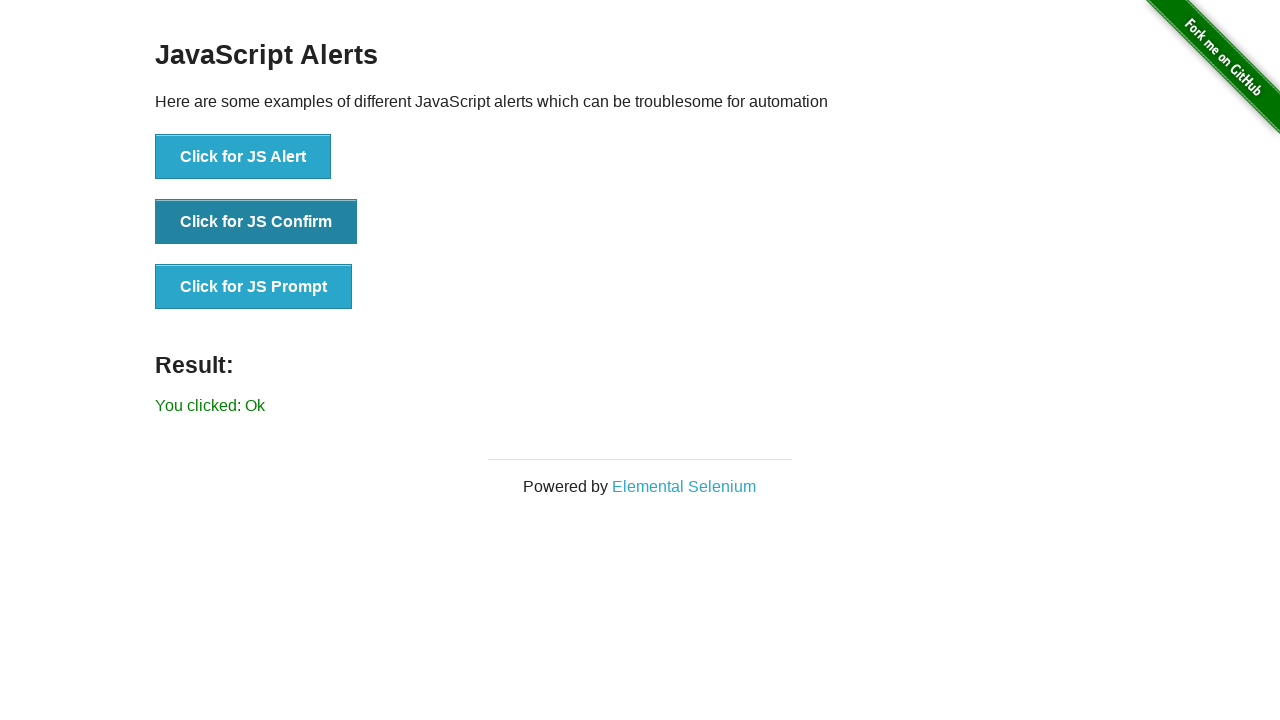

Waited for result element to appear on the page
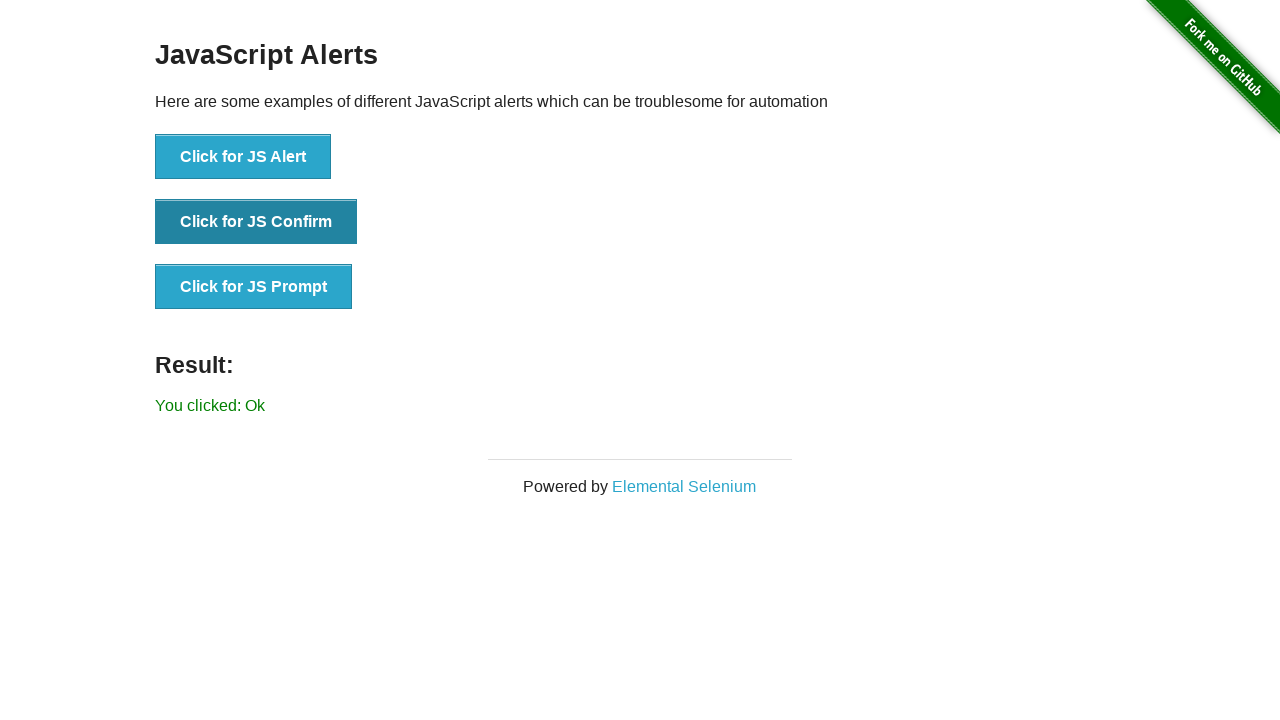

Retrieved result text: 'You clicked: Ok'
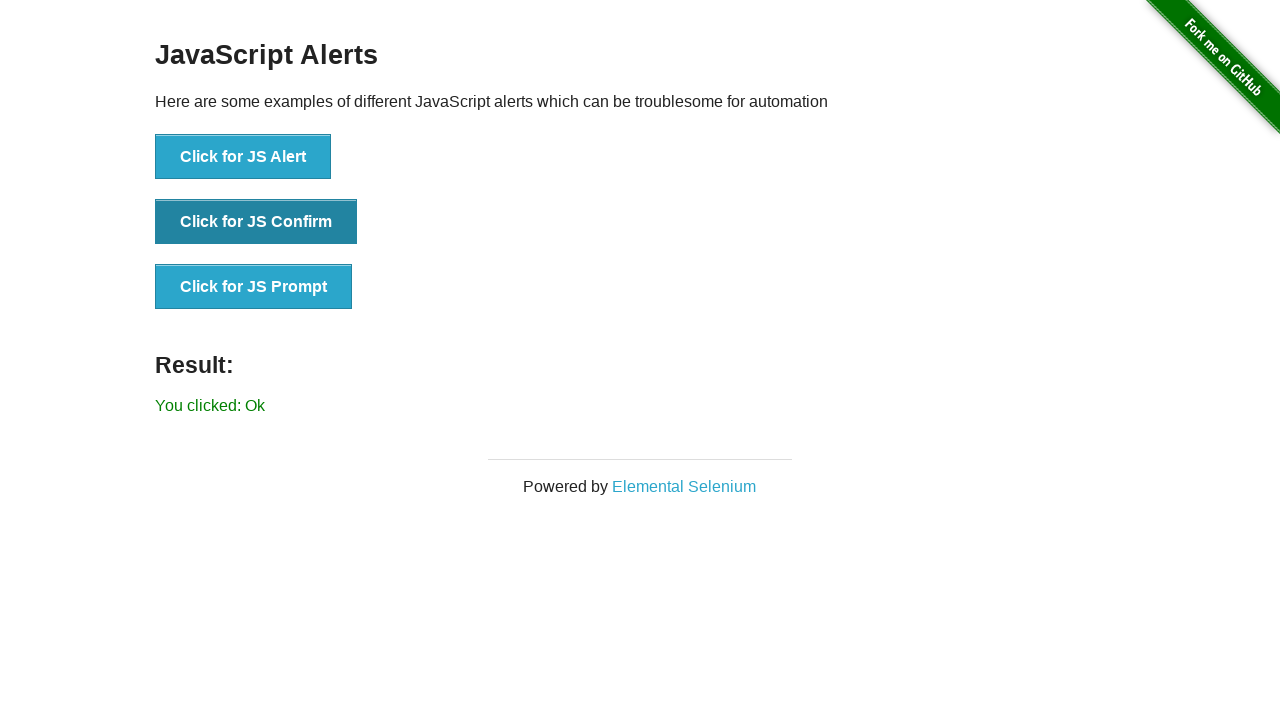

Asserted that result text matches 'You clicked: Ok'
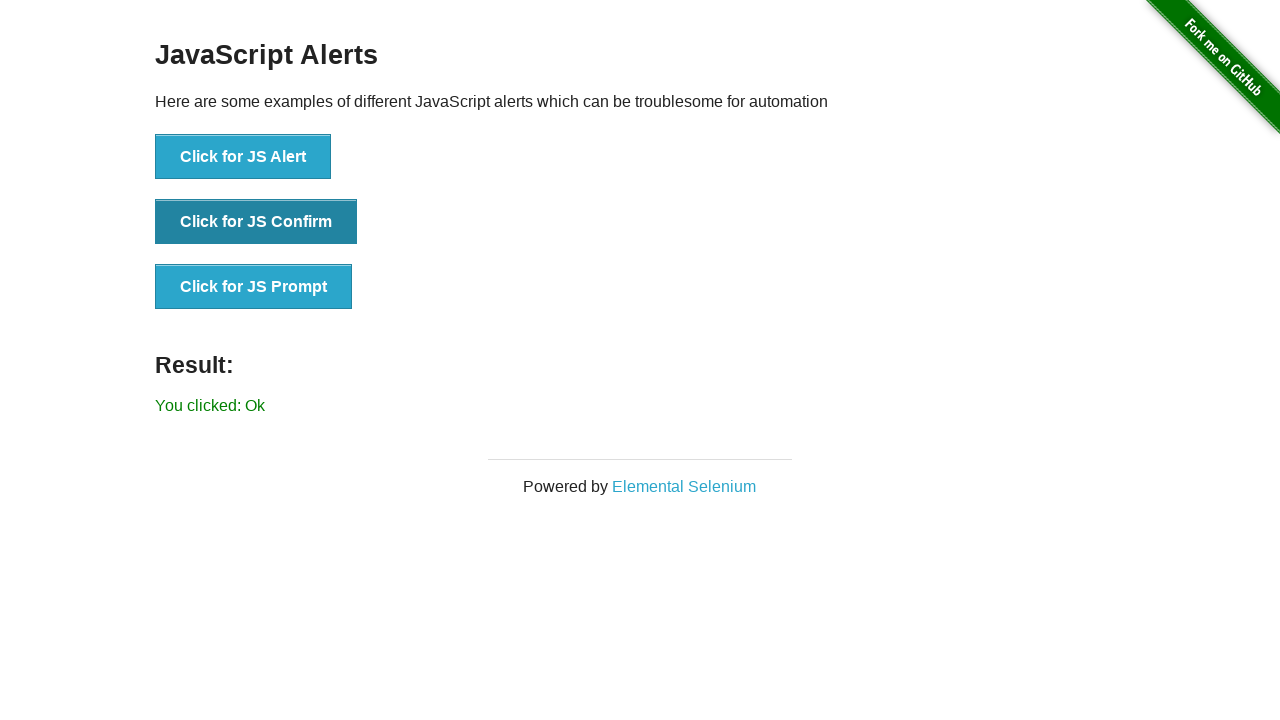

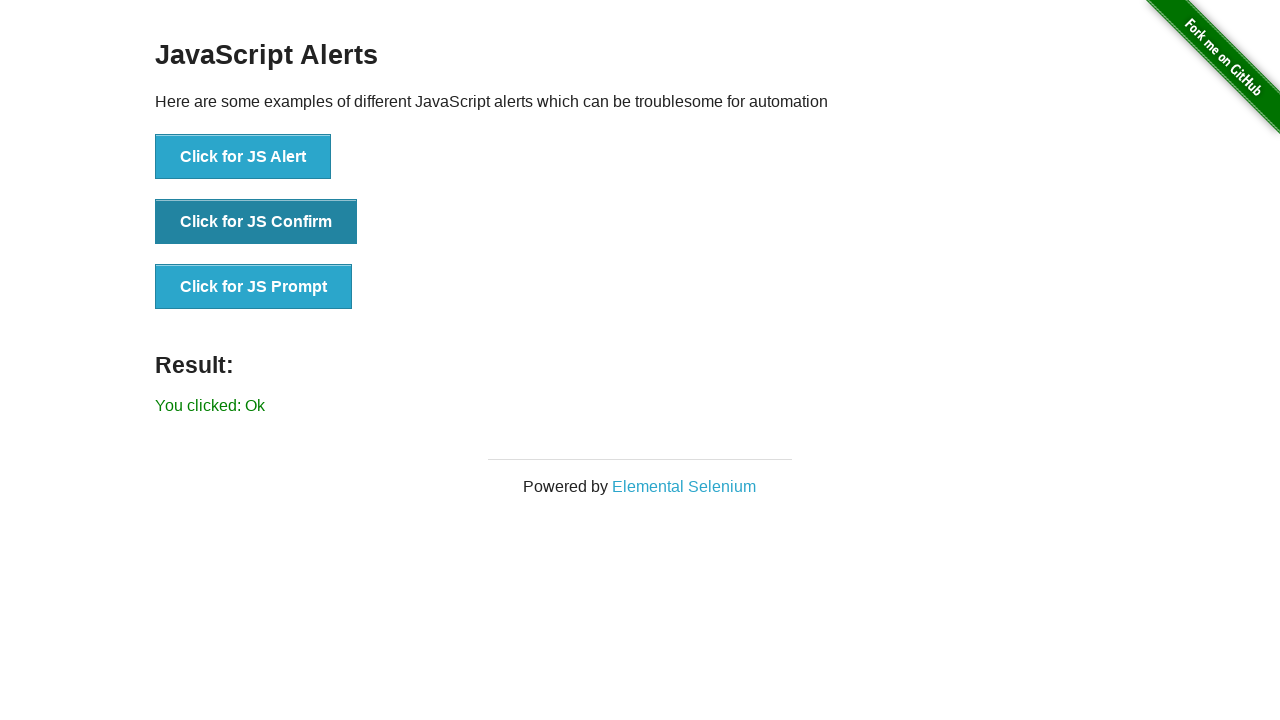